Tests login form validation by filling username while leaving password field empty

Starting URL: https://www.saucedemo.com/

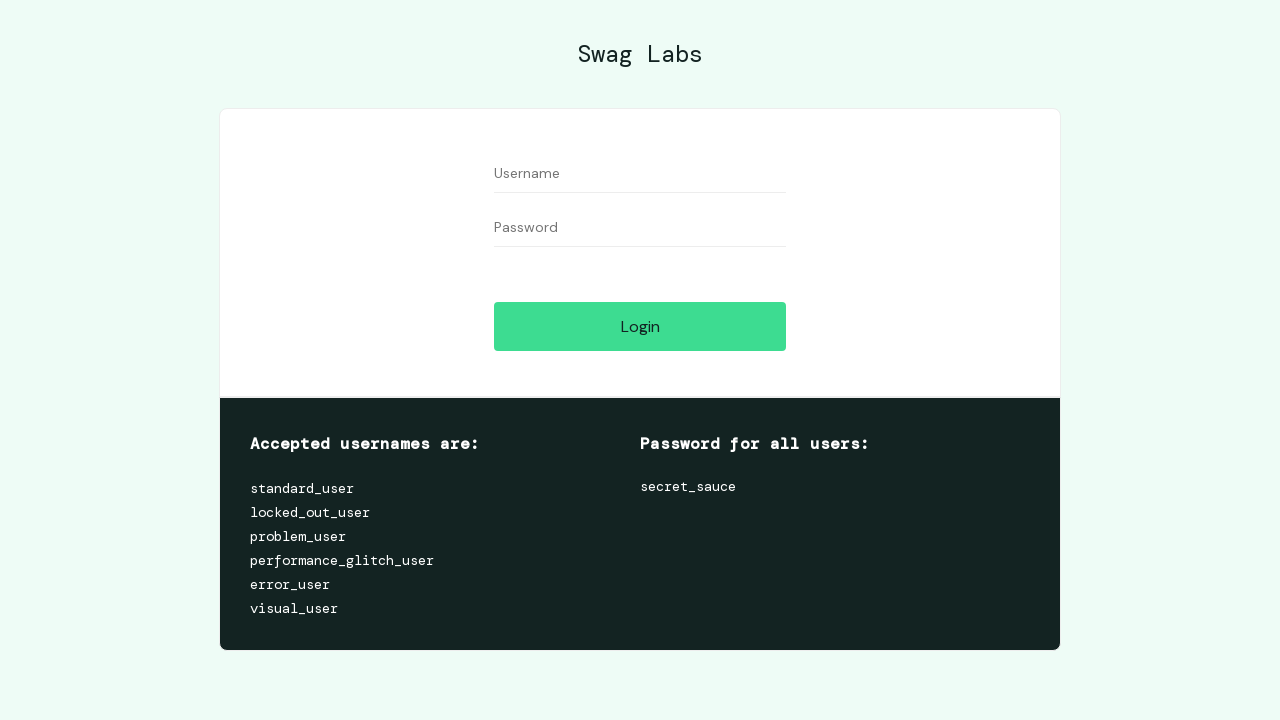

Filled username field with 'standard_user' on #user-name
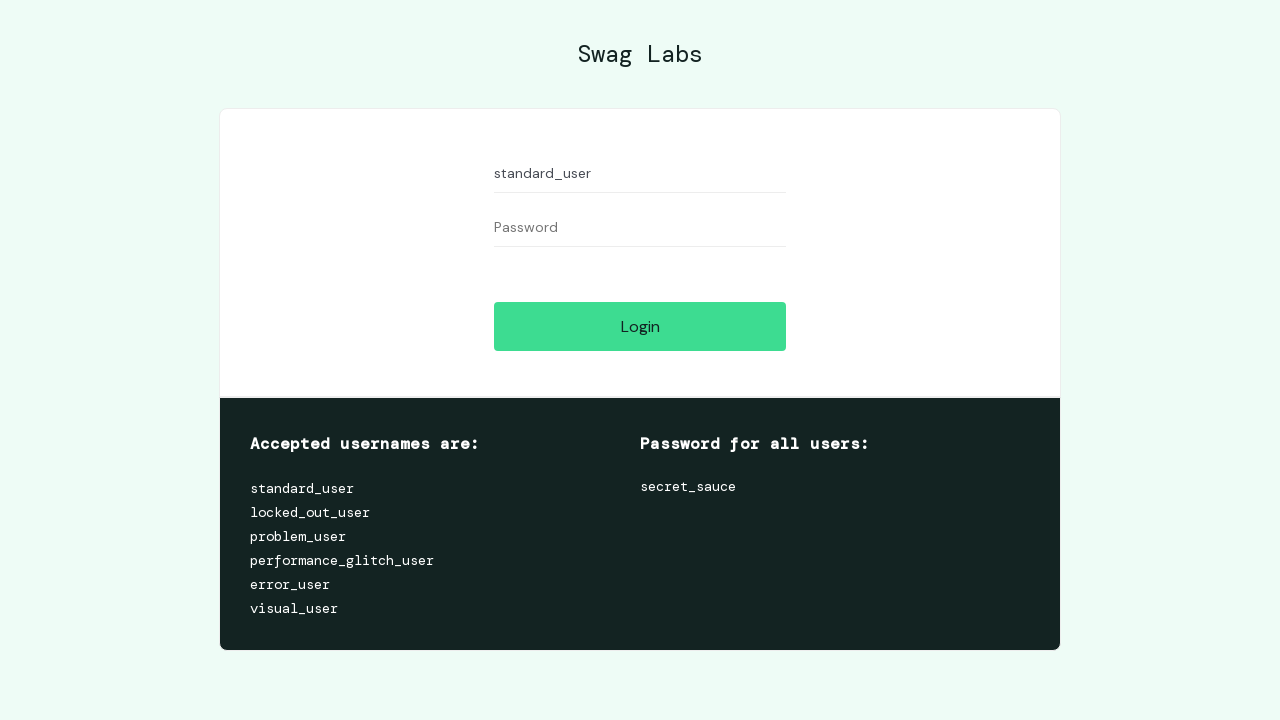

Clicked login button with empty password field at (640, 326) on #login-button
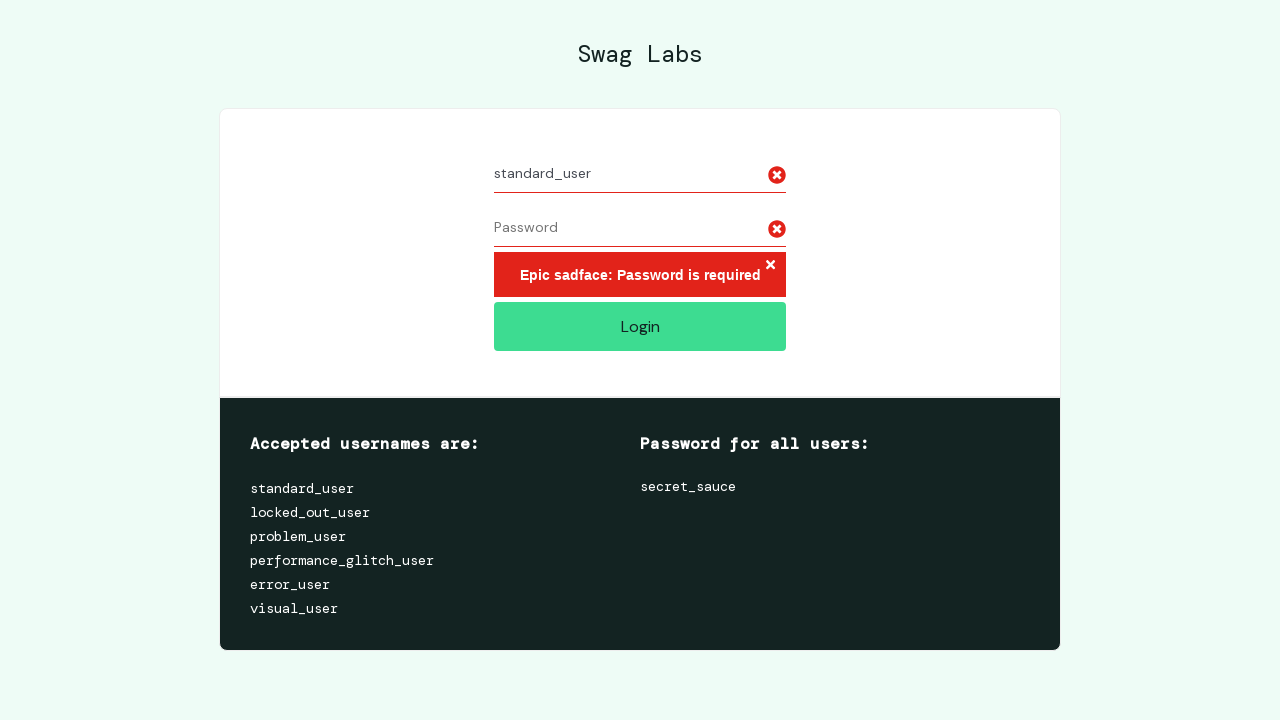

Error message appeared validating empty password requirement
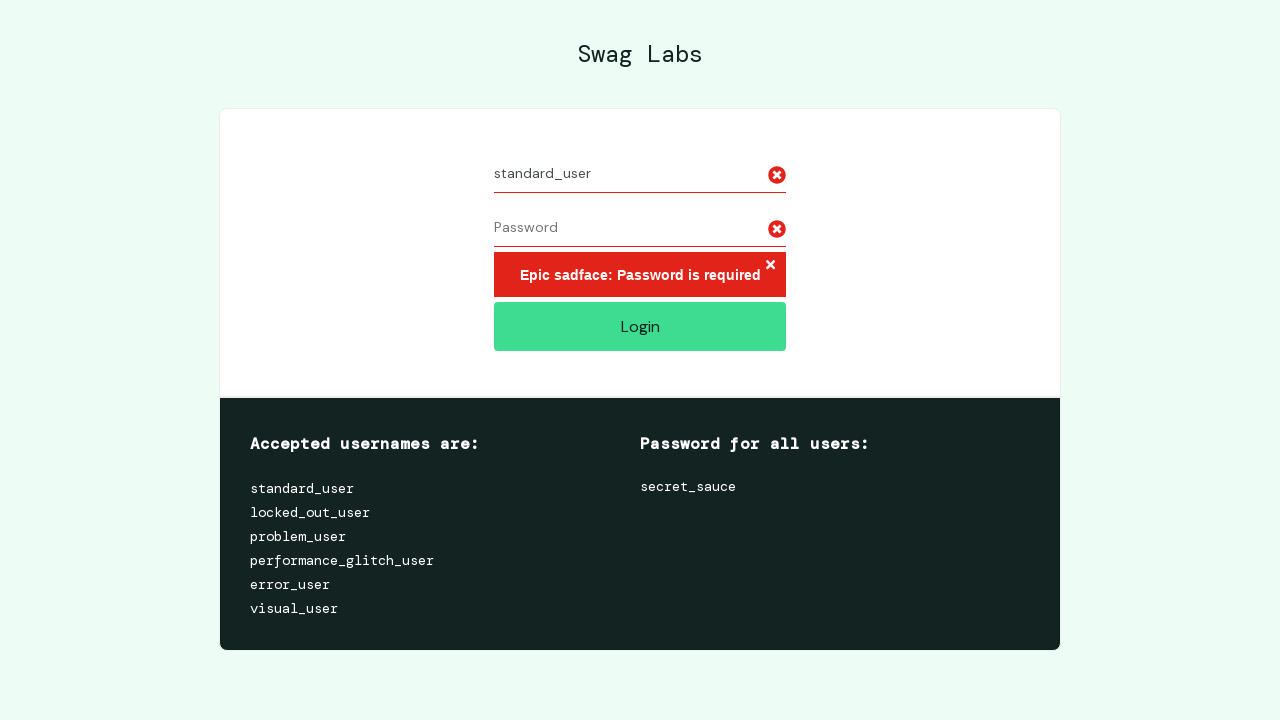

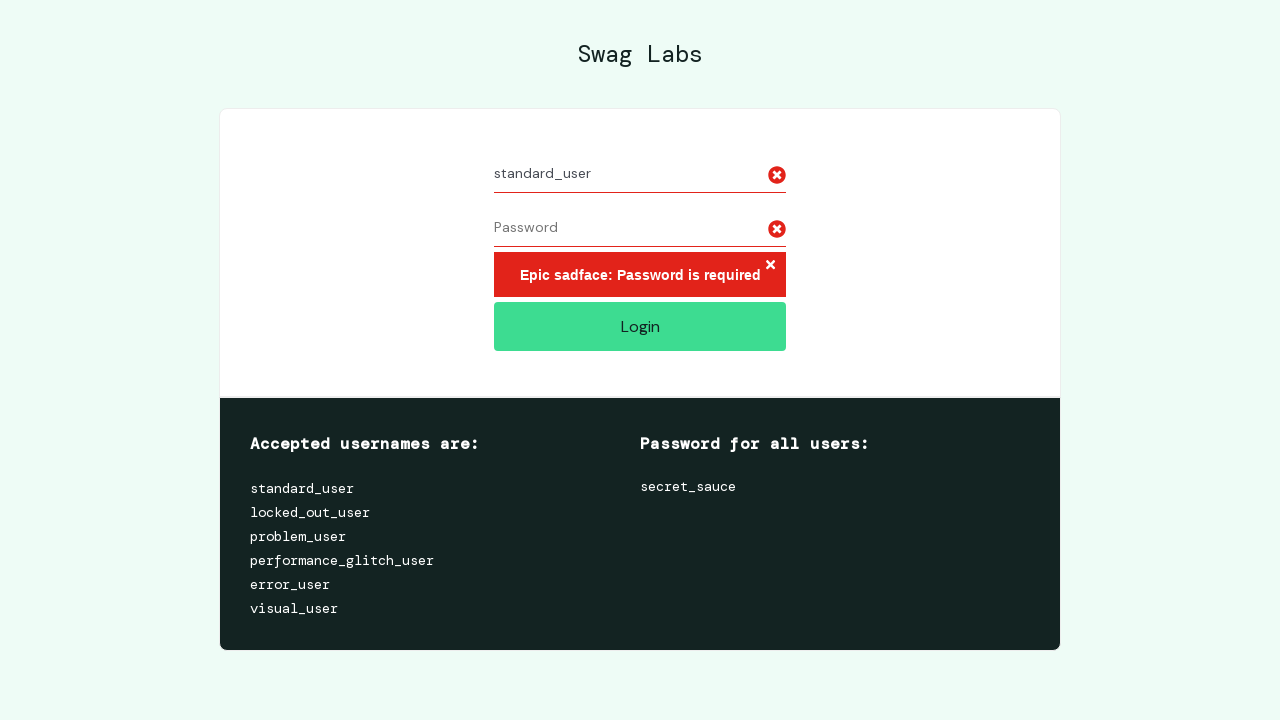